Tests drag and drop functionality by dragging 'box A' element and dropping it onto 'box B' element

Starting URL: https://crossbrowsertesting.github.io/drag-and-drop

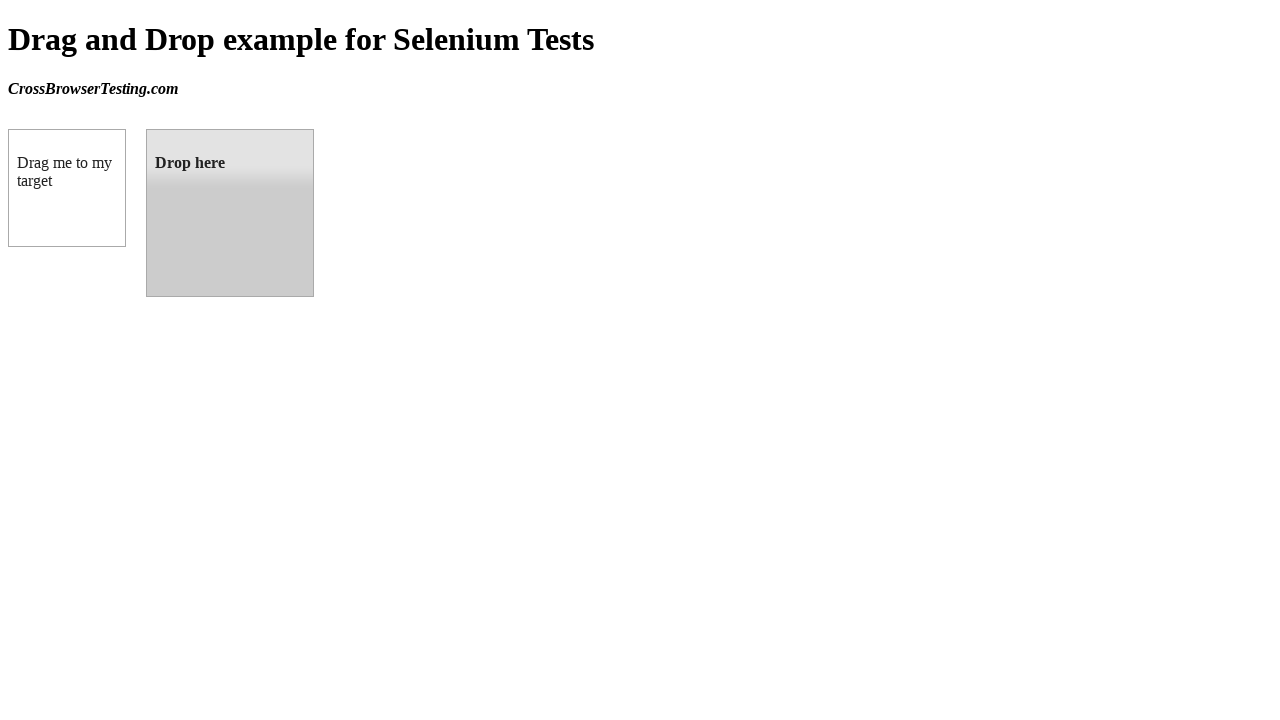

Located source element 'box A' (#draggable)
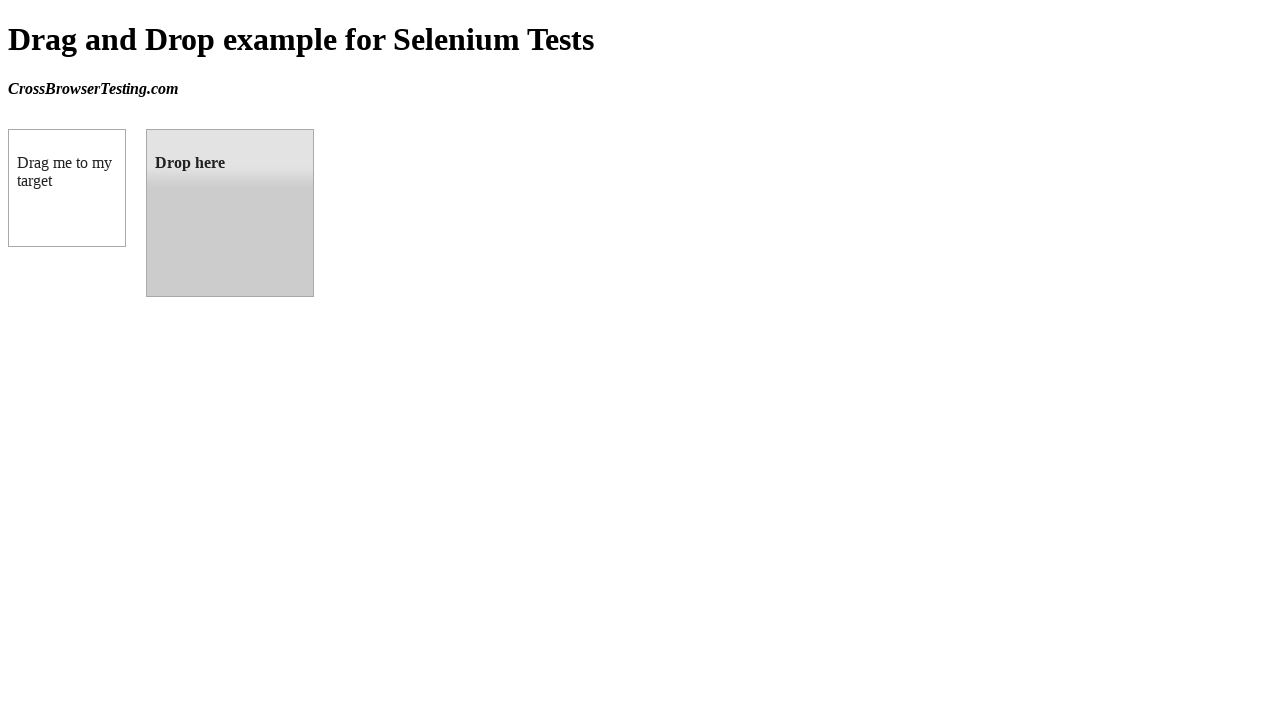

Located target element 'box B' (#droppable)
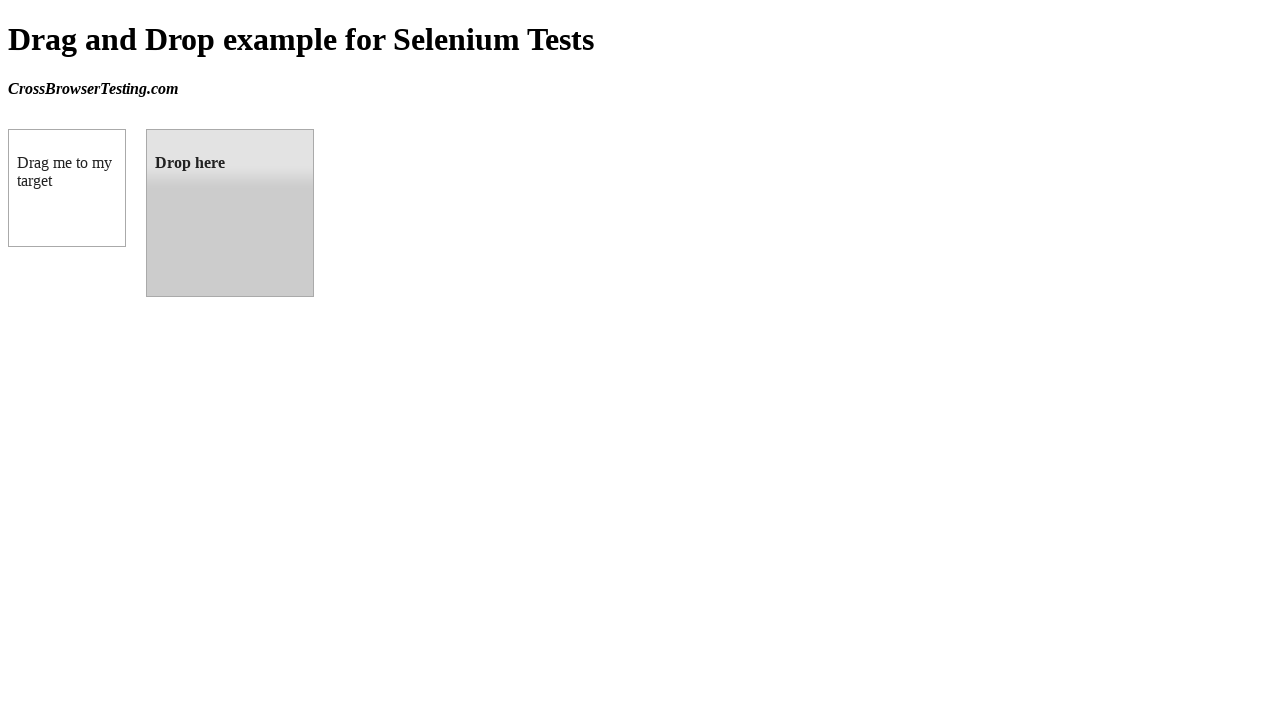

Dragged 'box A' and dropped it onto 'box B' at (230, 213)
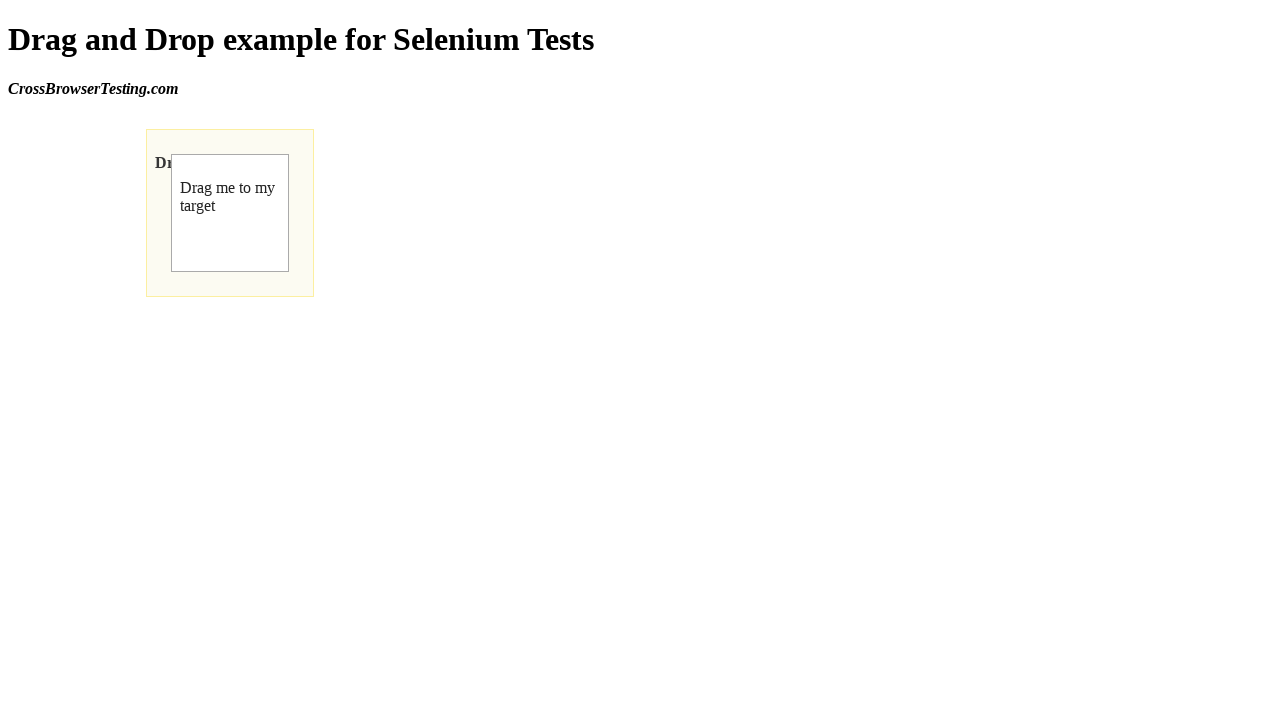

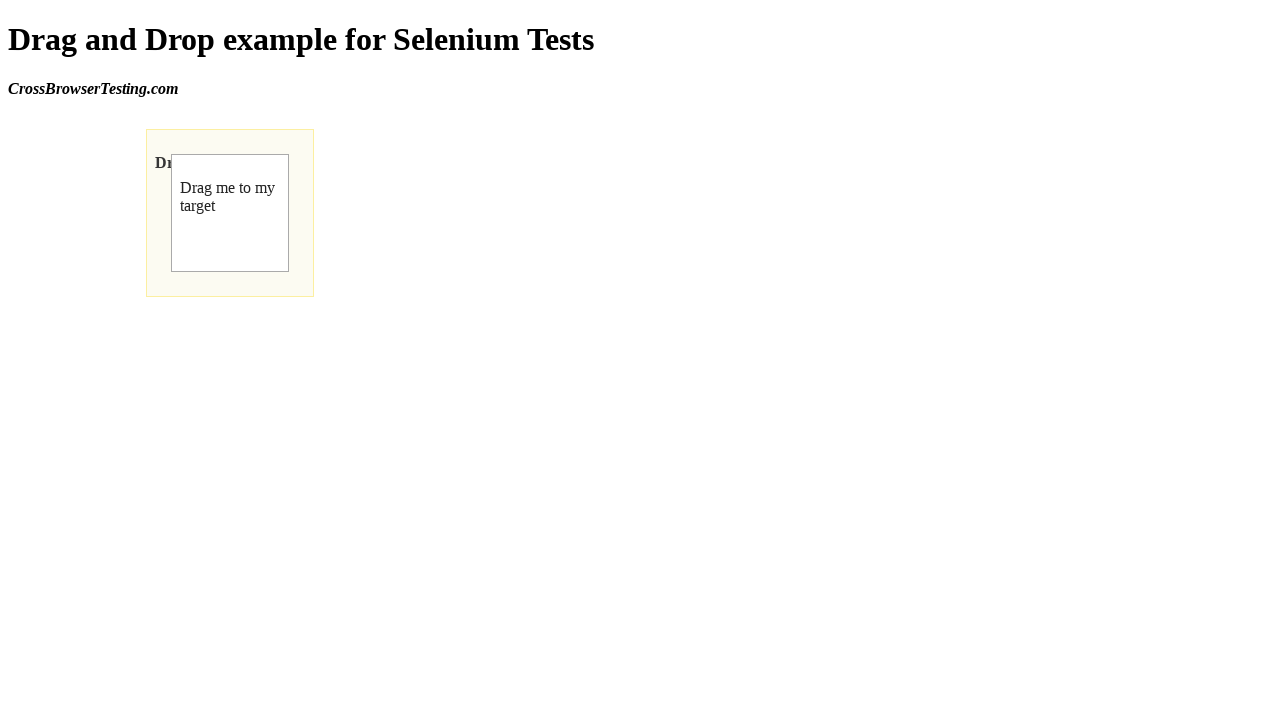